Tests filtering todos by active status - adds two todos, marks one as complete, clicks the Active filter, and verifies only the incomplete todo is shown

Starting URL: https://todomvc.com/examples/react/dist/

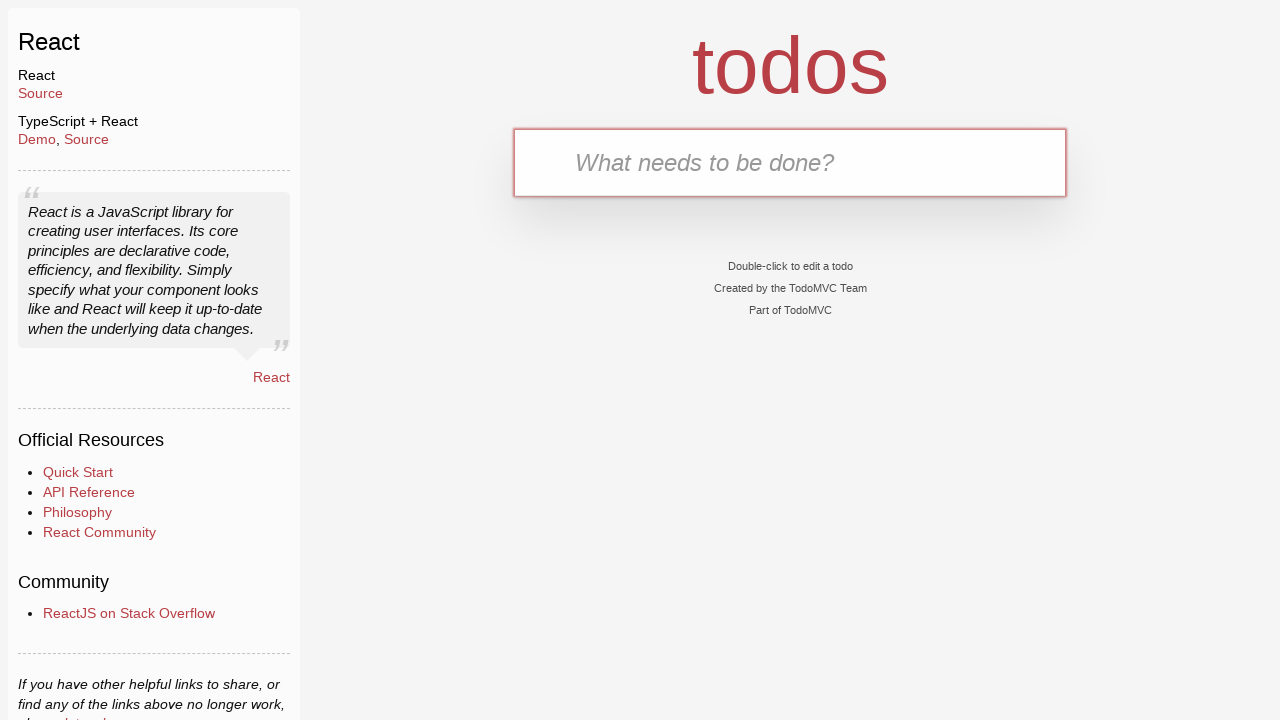

Filled new todo field with 'Buy Milk' on .new-todo
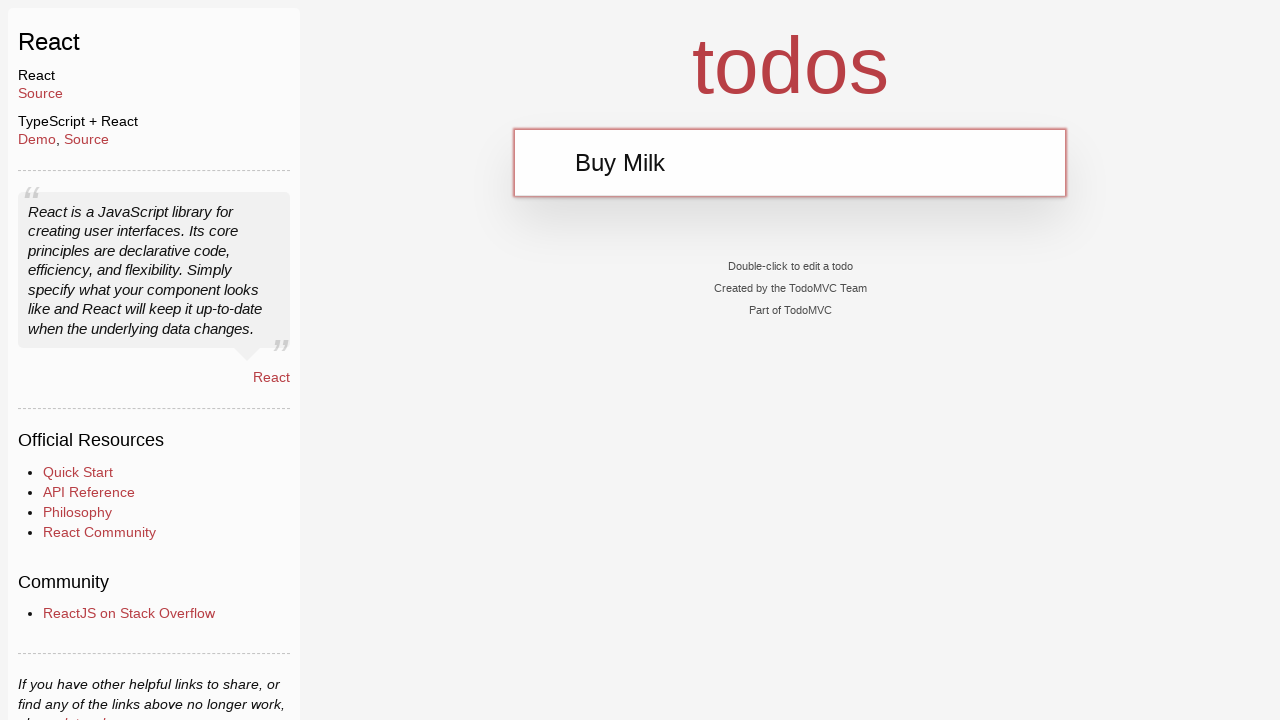

Pressed Enter to add first todo 'Buy Milk' on .new-todo
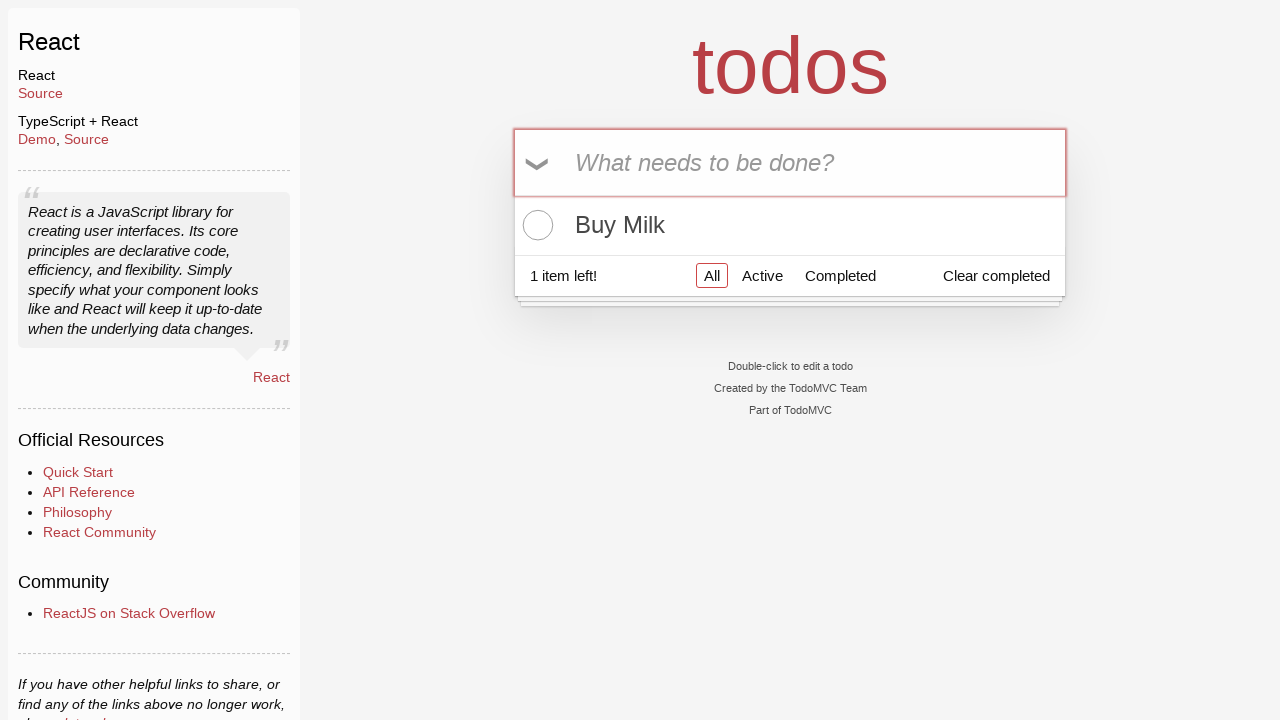

Filled new todo field with 'Buy Coffee' on .new-todo
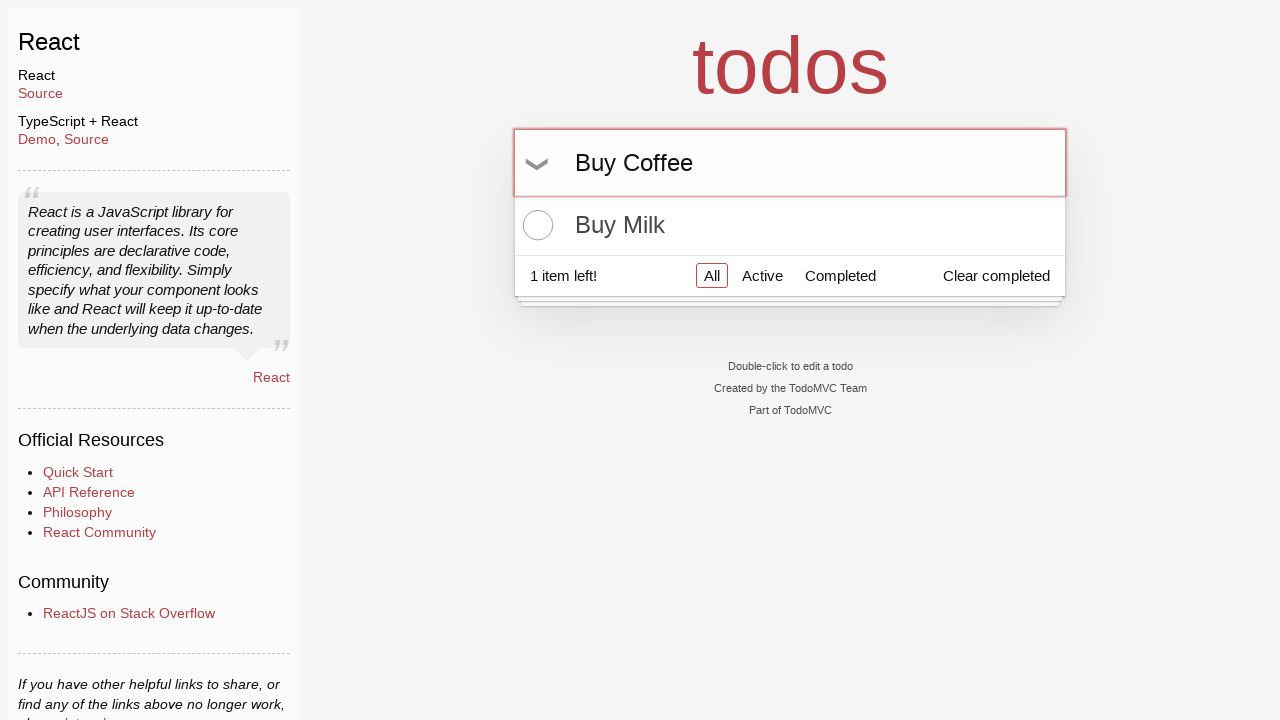

Pressed Enter to add second todo 'Buy Coffee' on .new-todo
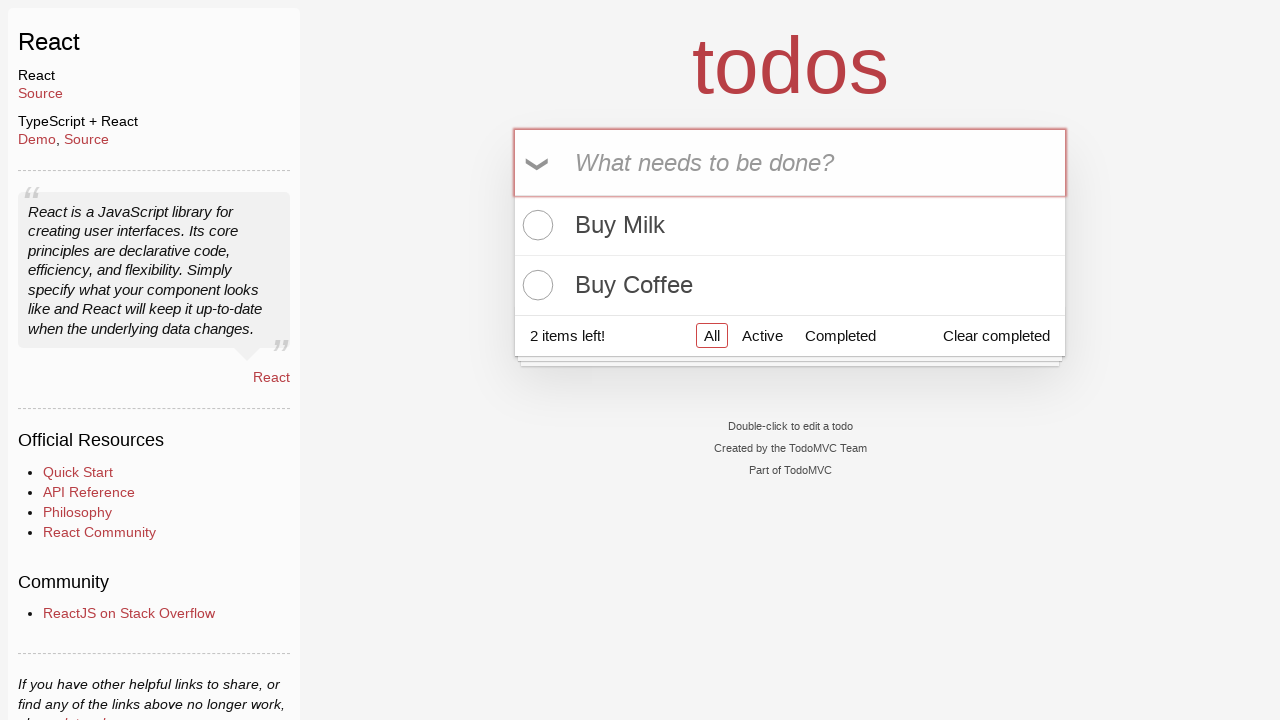

Waited for todo items to appear in the list
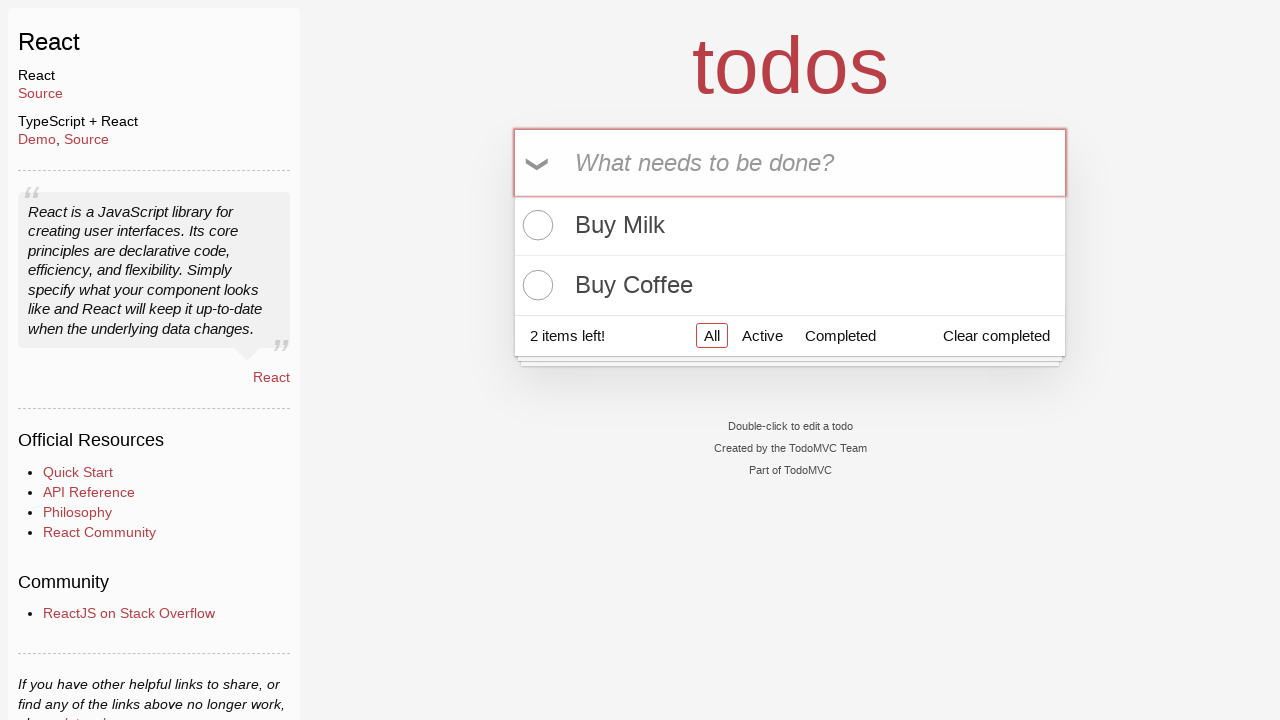

Marked first todo 'Buy Milk' as completed at (535, 225) on .todo-list li:first-child .toggle
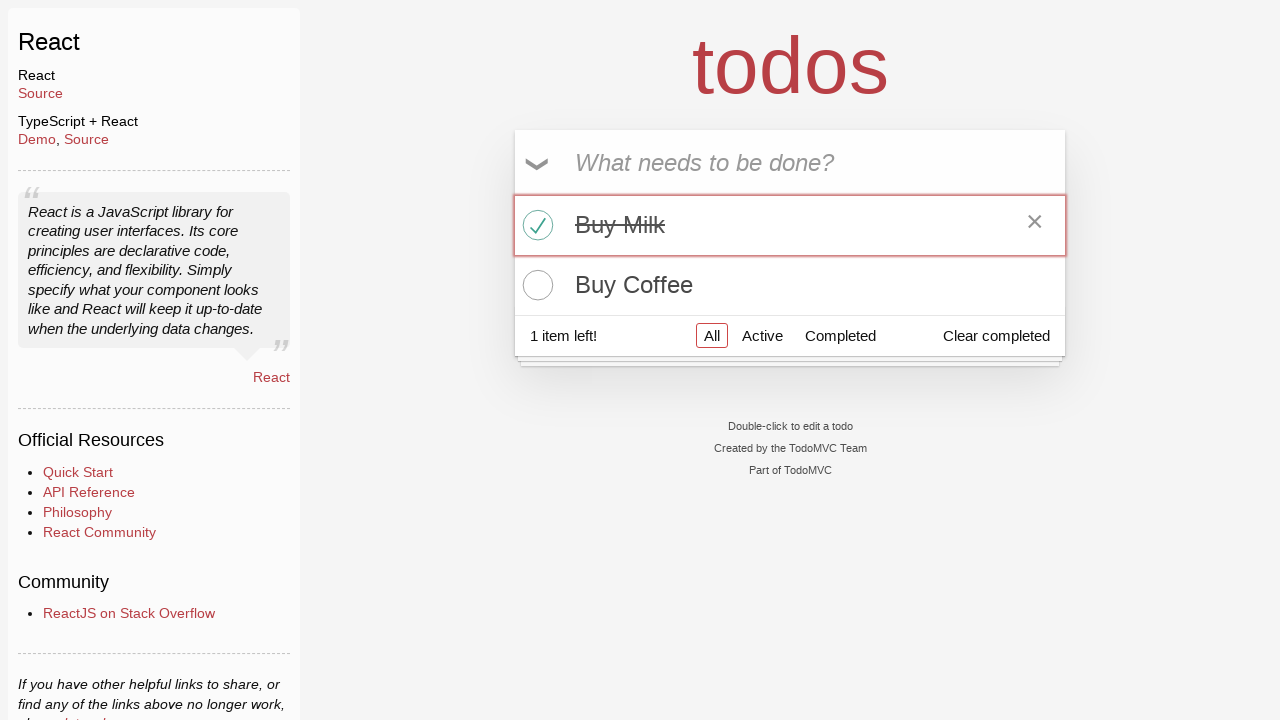

Clicked the Active filter at (762, 335) on text=Active
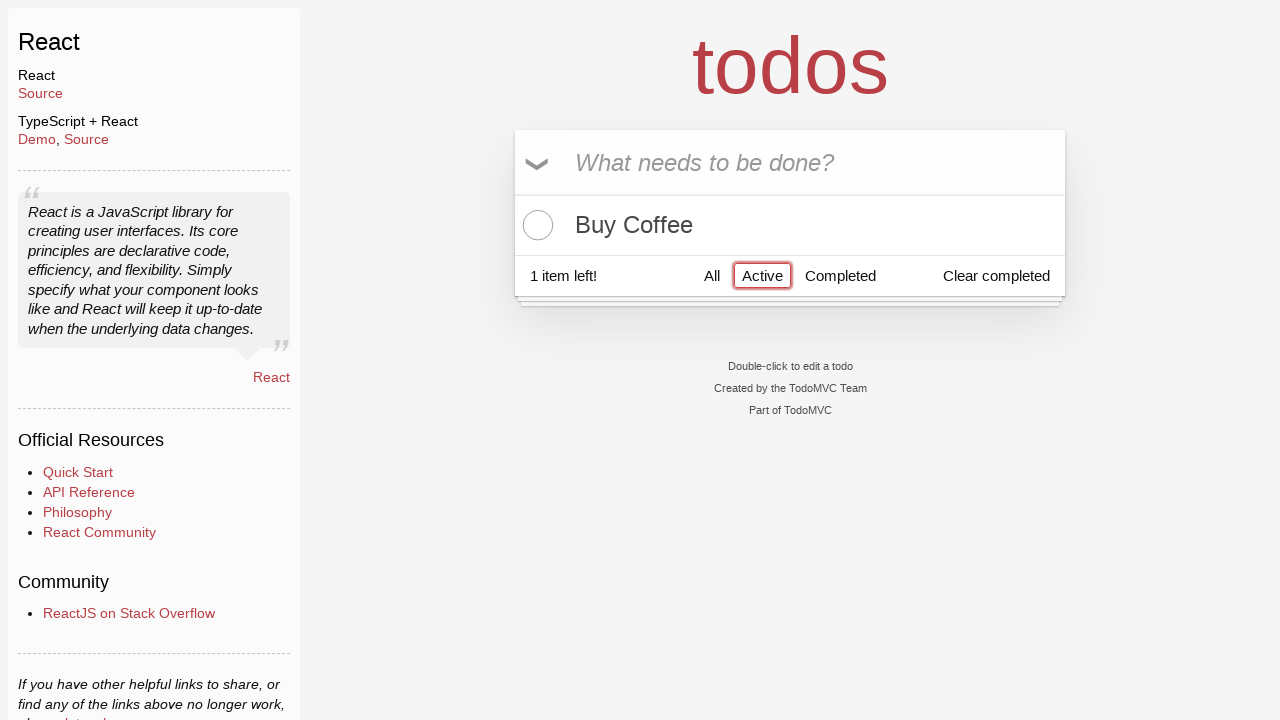

Verified only active todo 'Buy Coffee' is visible after filtering
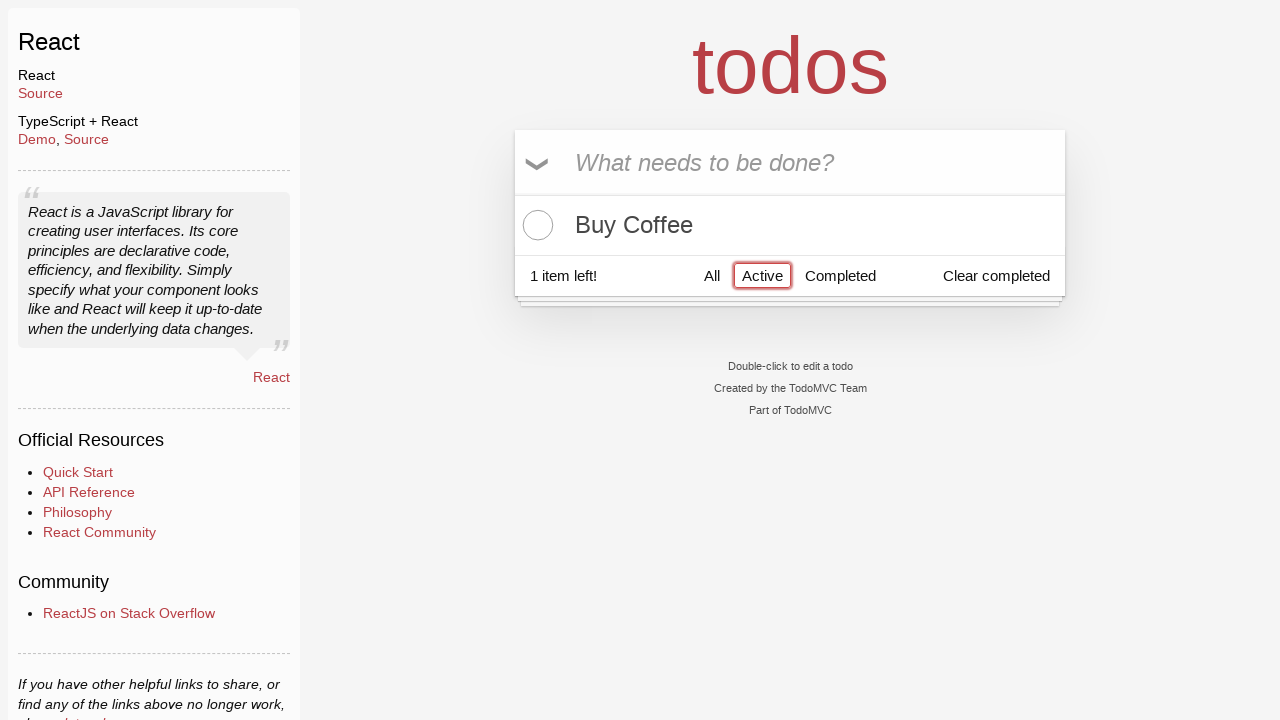

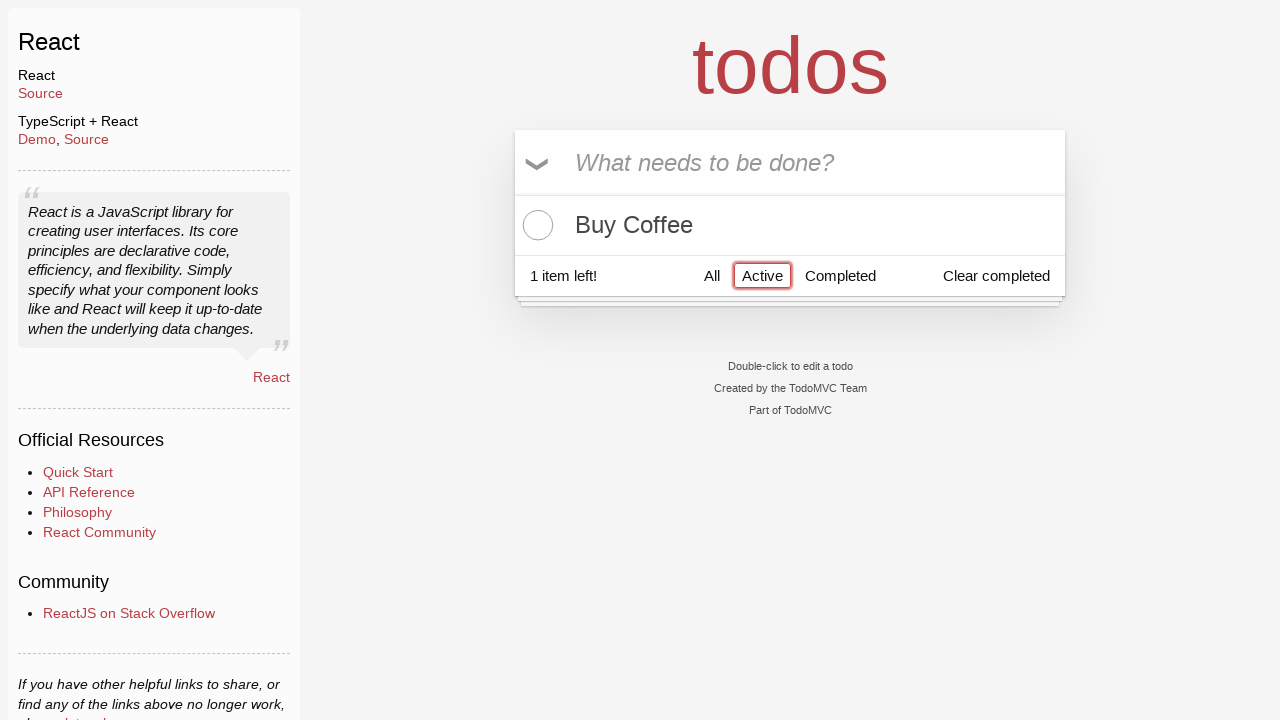